Tests feeding cats with negative catnips value (-3) to check error handling

Starting URL: https://cs1632.appspot.com/

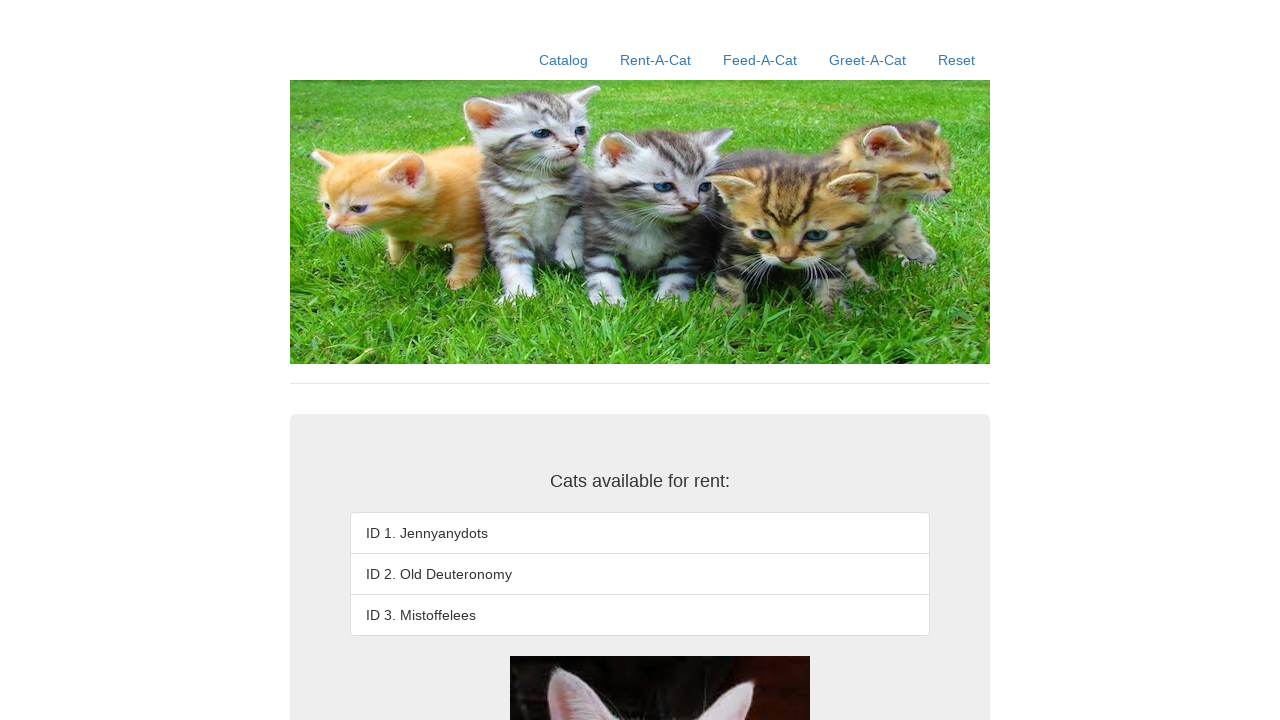

Set initial cookies (1=false, 2=false, 3=false)
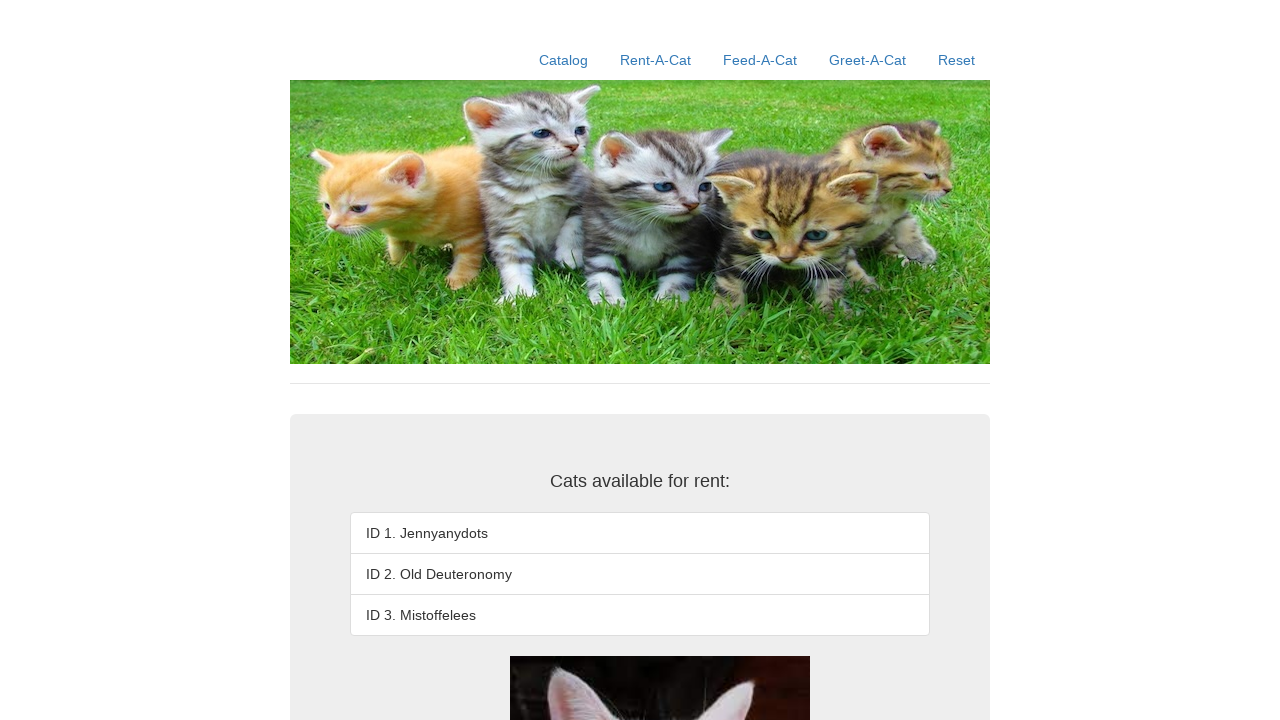

Clicked Feed-A-Cat link at (760, 60) on text=Feed-A-Cat
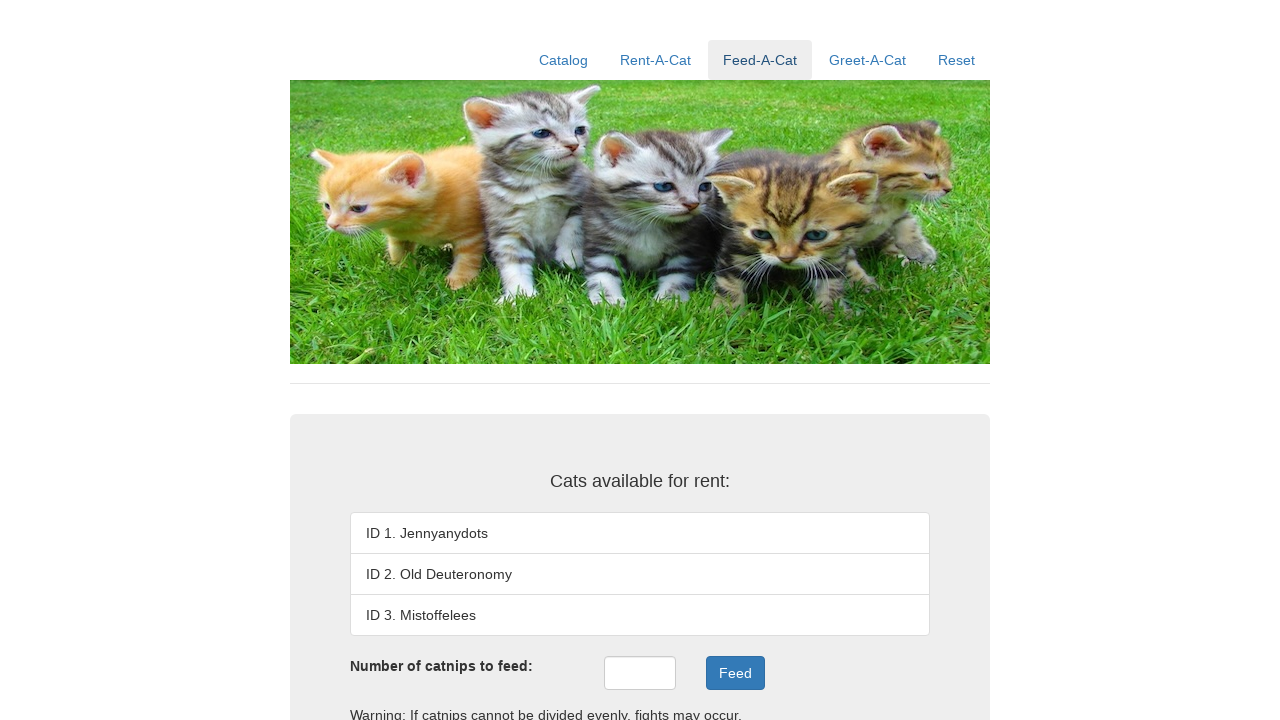

Clicked catnips input field at (640, 673) on #catnips
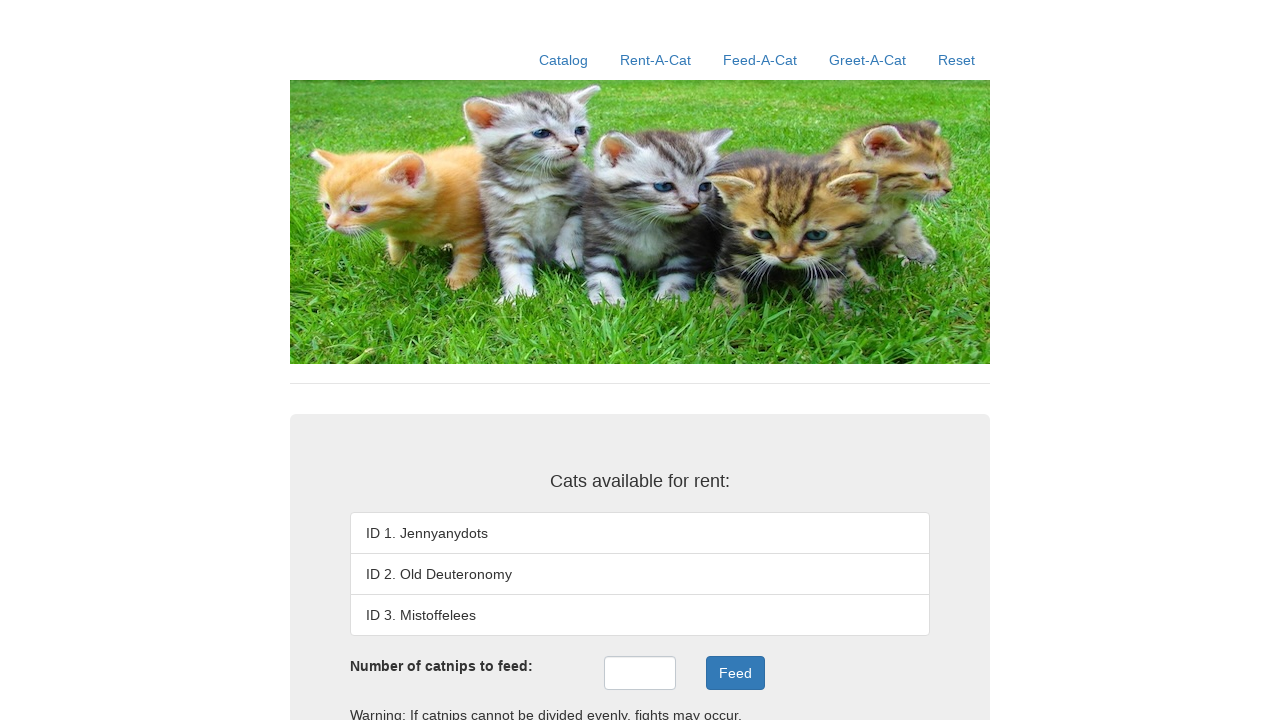

Filled catnips field with negative value (-3) to test error handling on #catnips
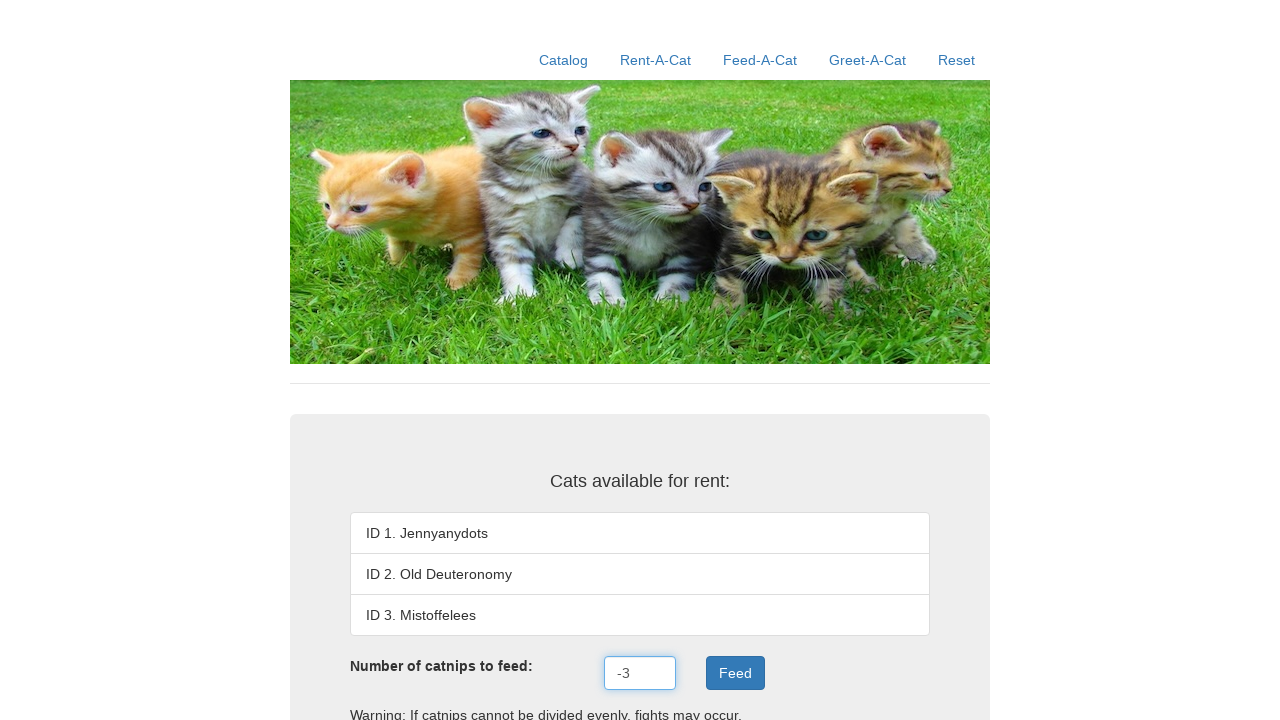

Clicked Feed button to submit form with negative catnips value at (735, 673) on .btn
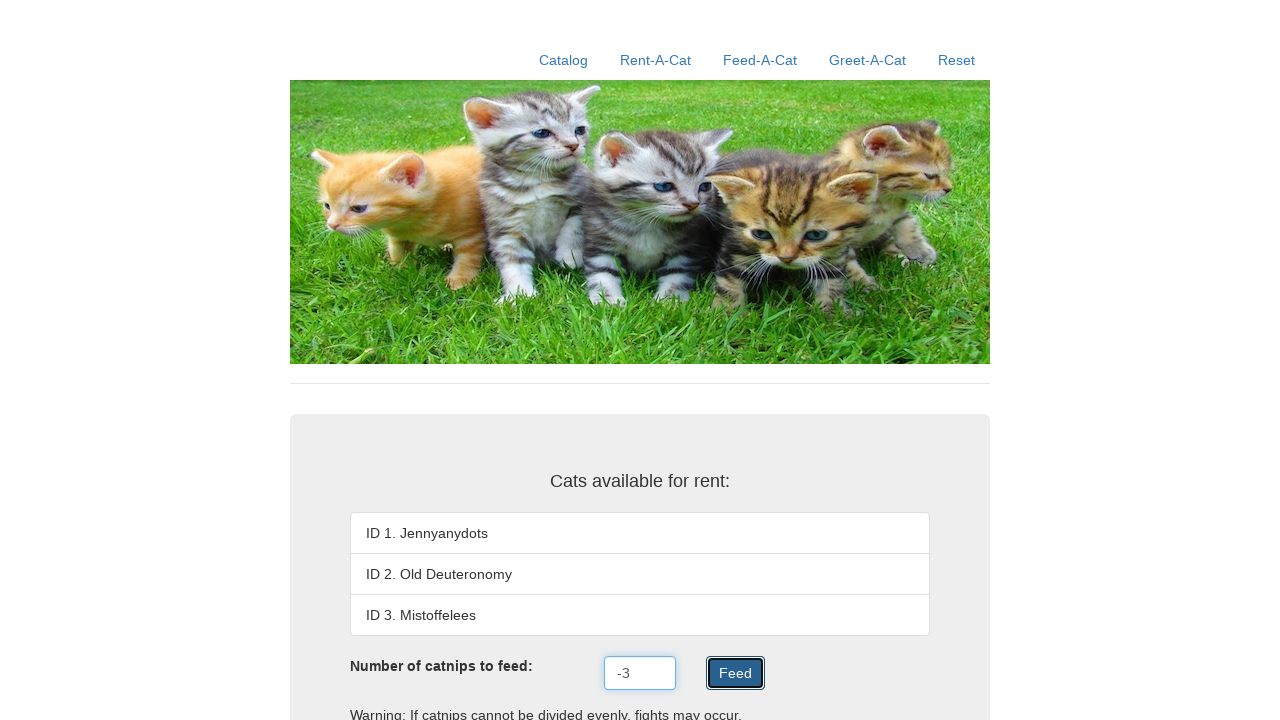

Feed result element loaded, error handling validation complete
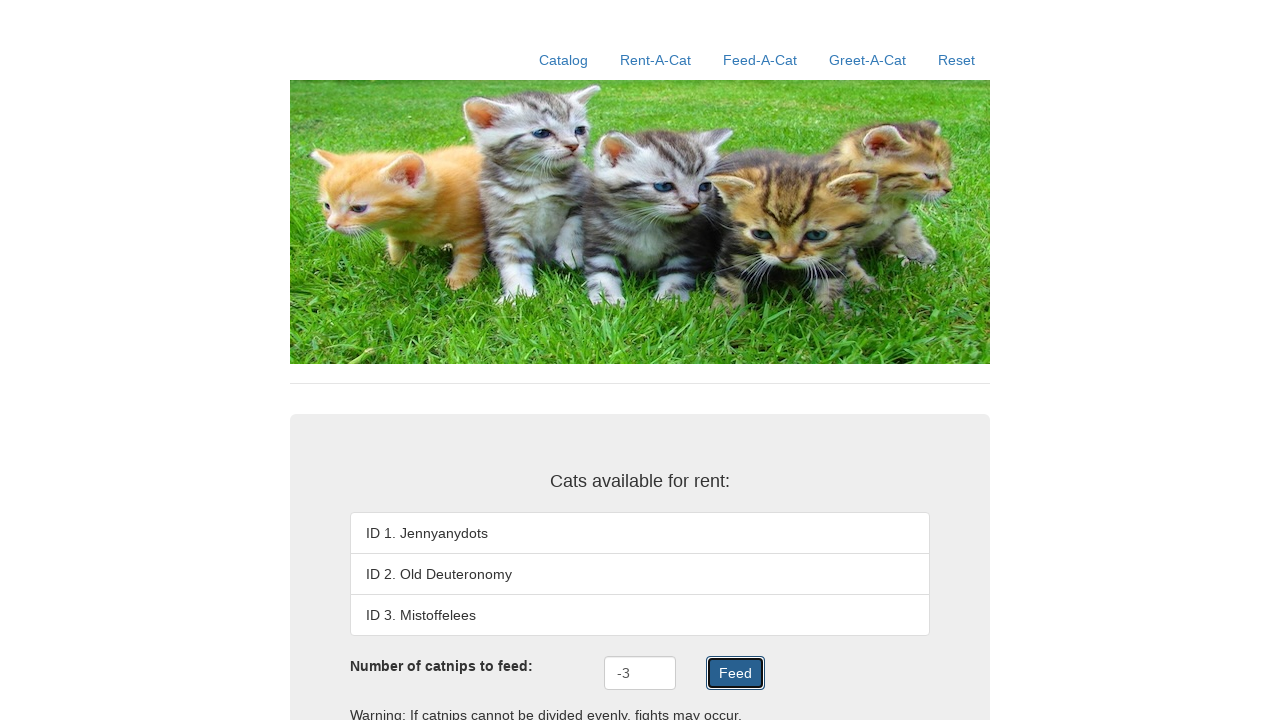

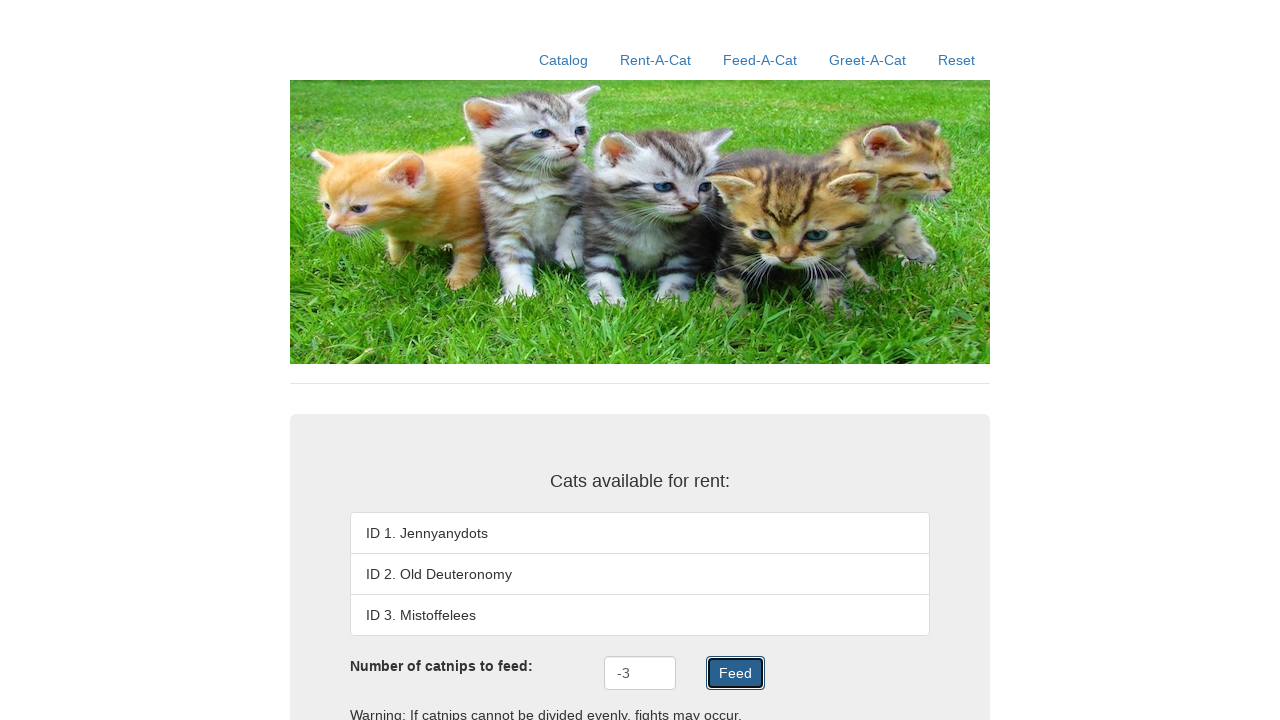